Tests checkbox functionality by locating two checkboxes and clicking them if they are not already selected

Starting URL: https://the-internet.herokuapp.com/checkboxes

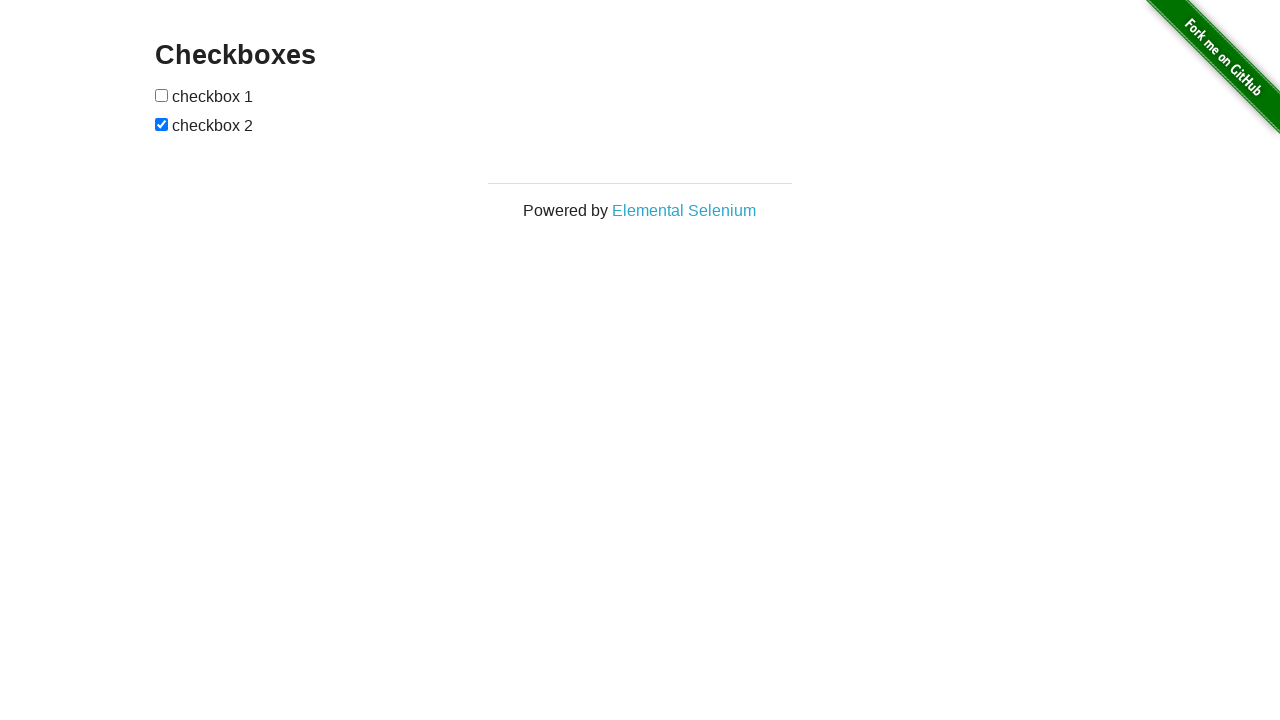

Navigated to checkbox test page
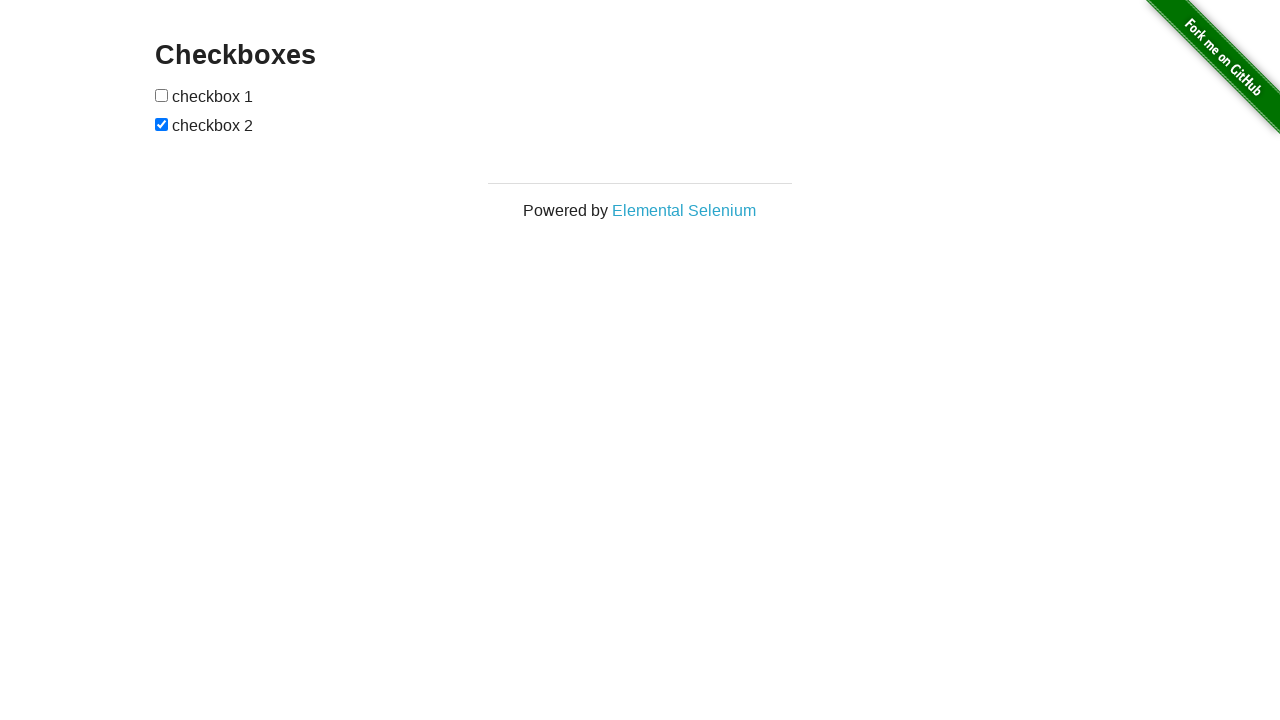

Located first checkbox
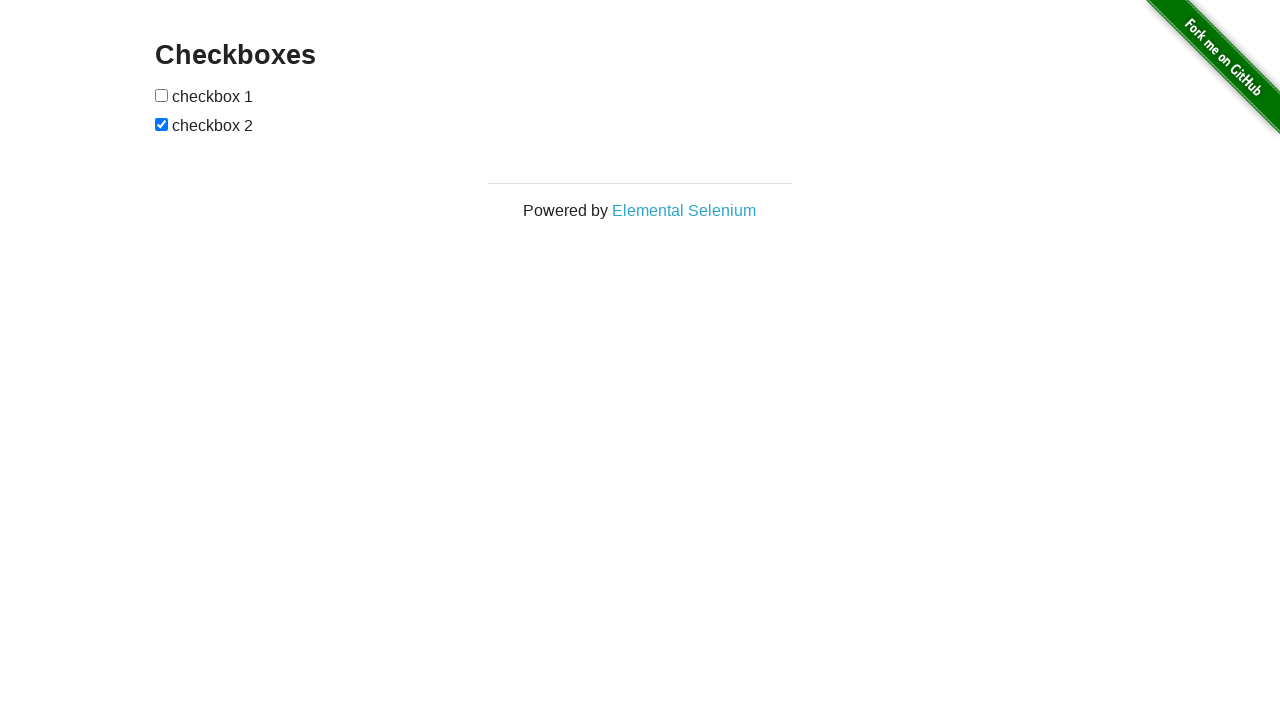

Checked if first checkbox is selected
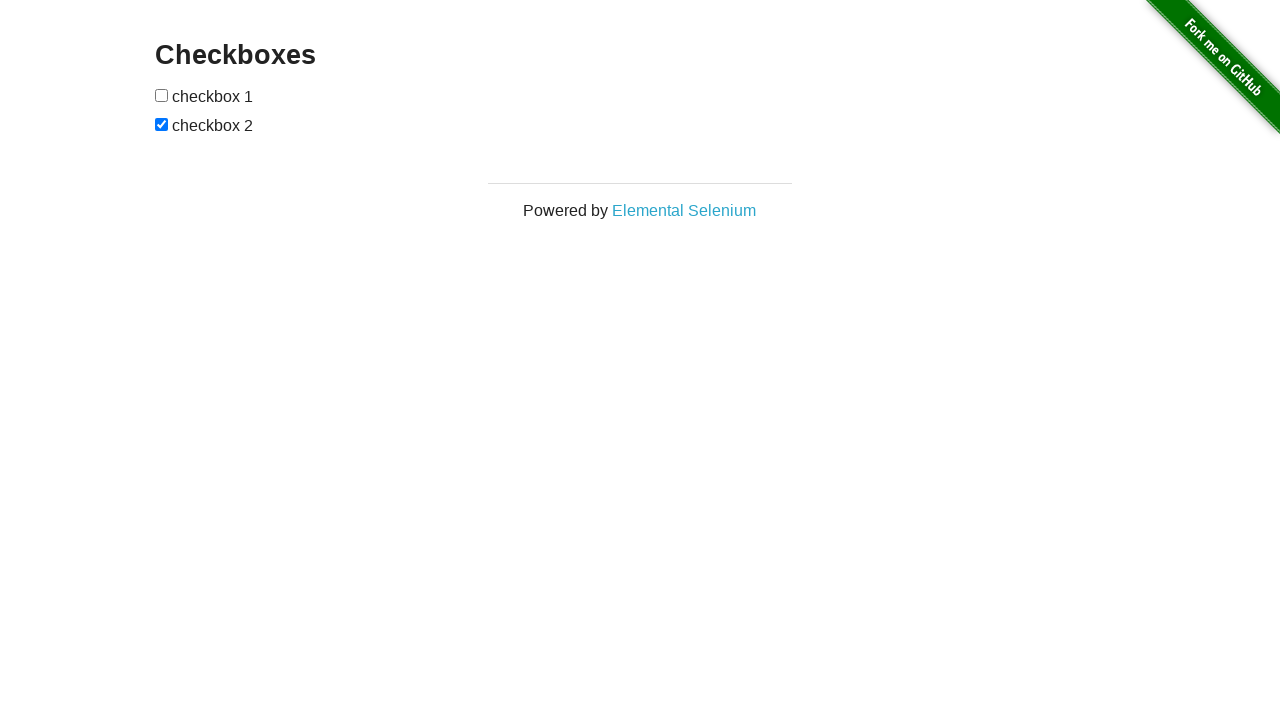

Clicked first checkbox to select it at (162, 95) on (//input[@type='checkbox'])[1]
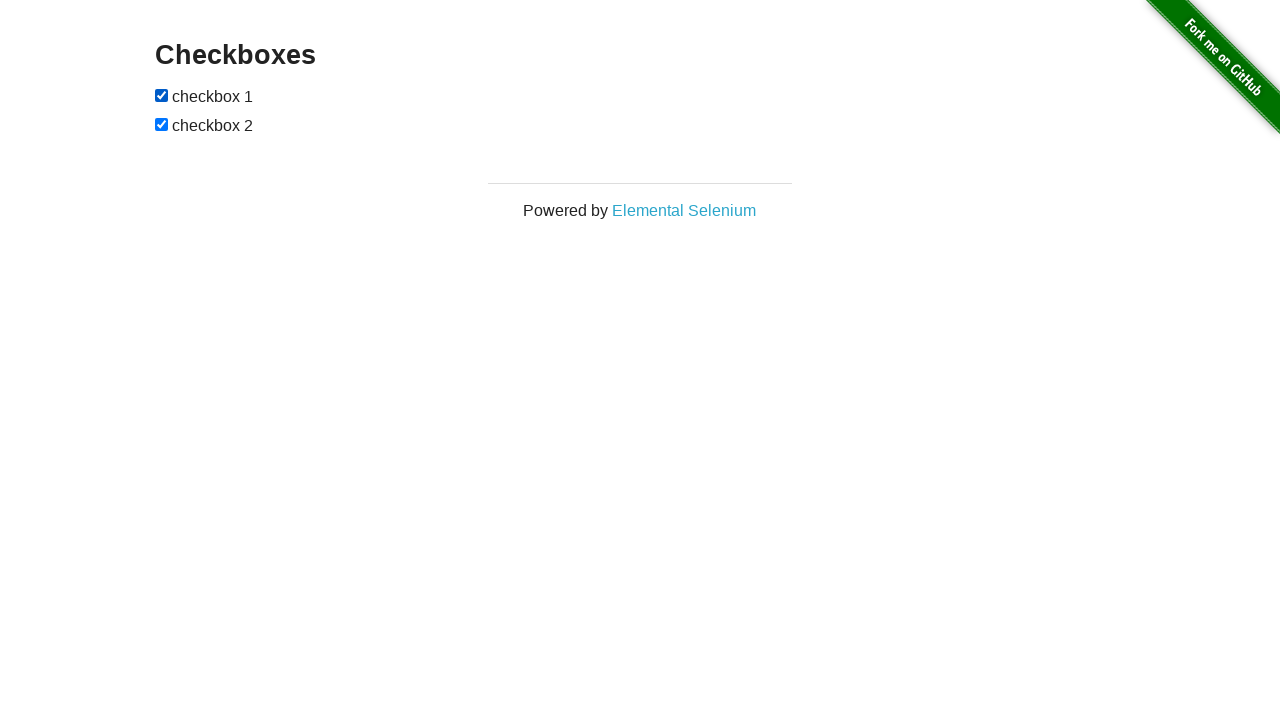

Located second checkbox
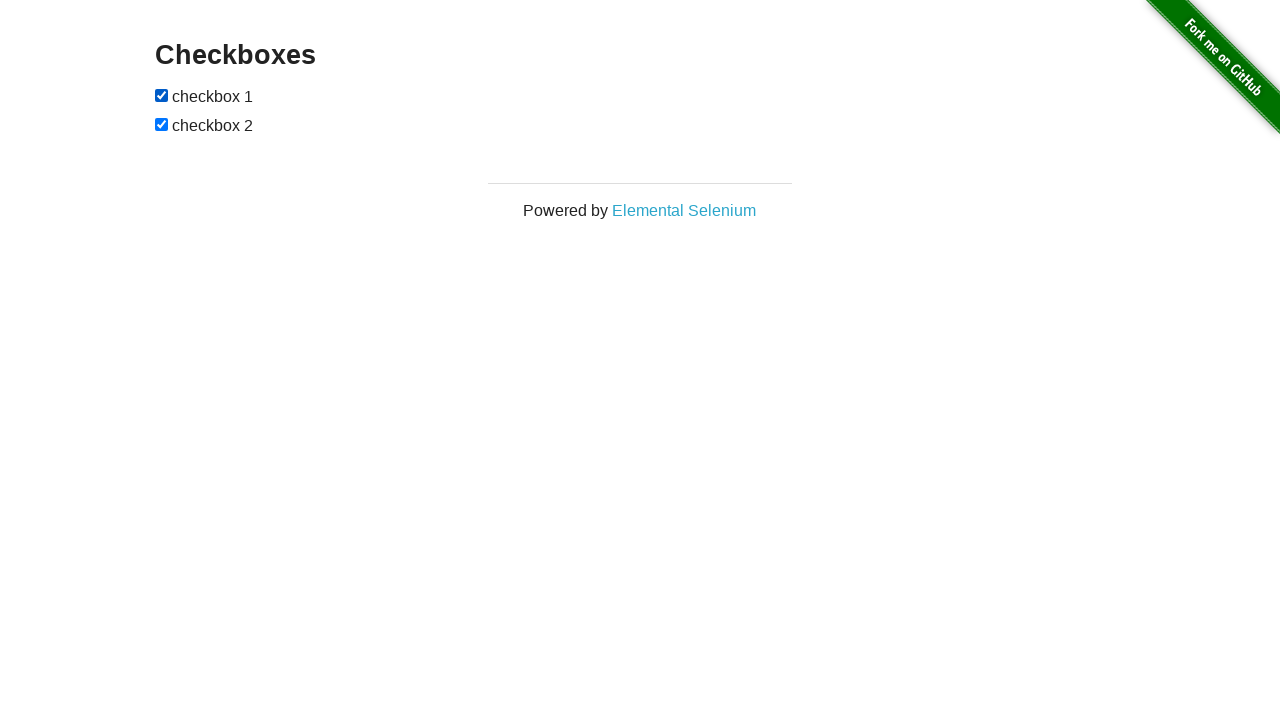

Second checkbox is already selected
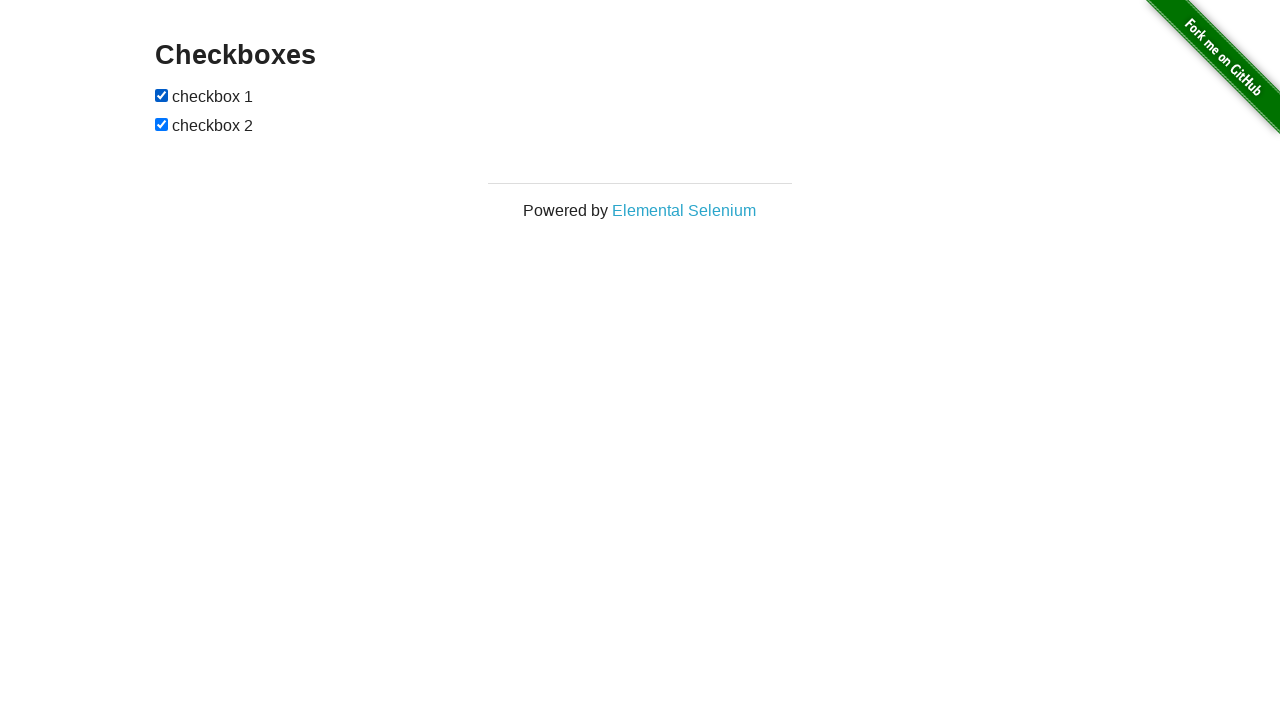

Waited 1000ms for page to settle
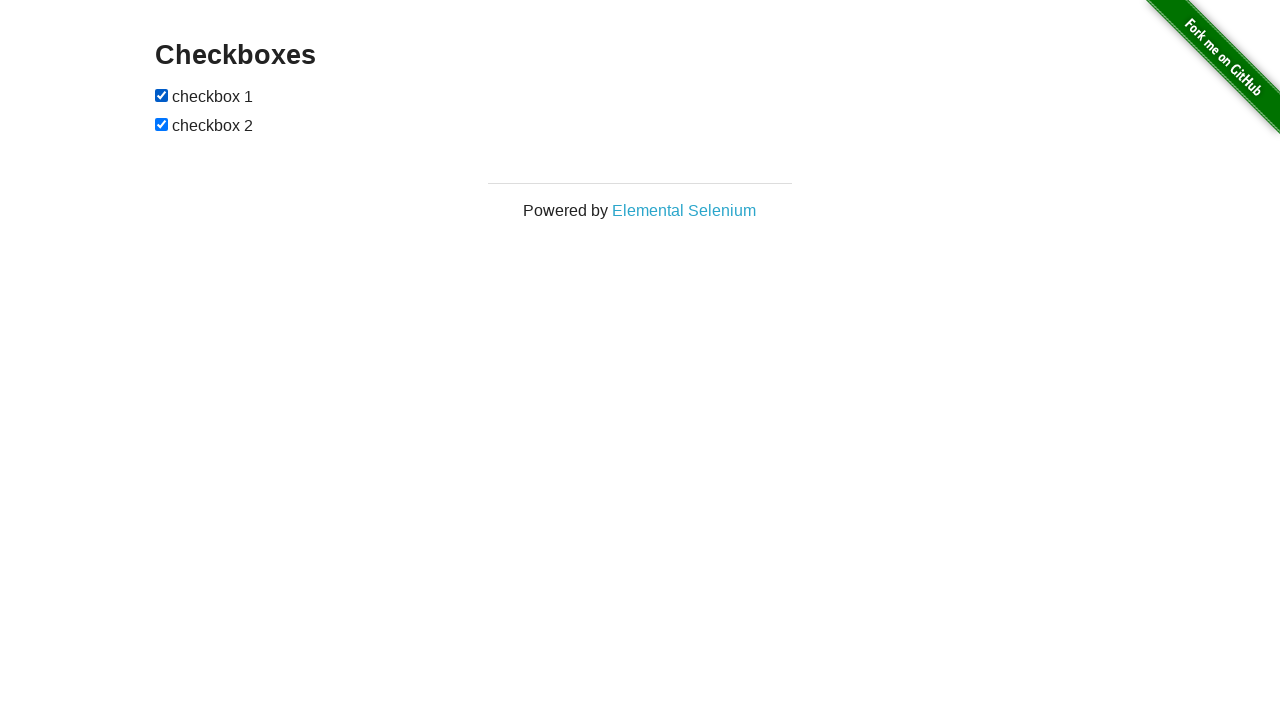

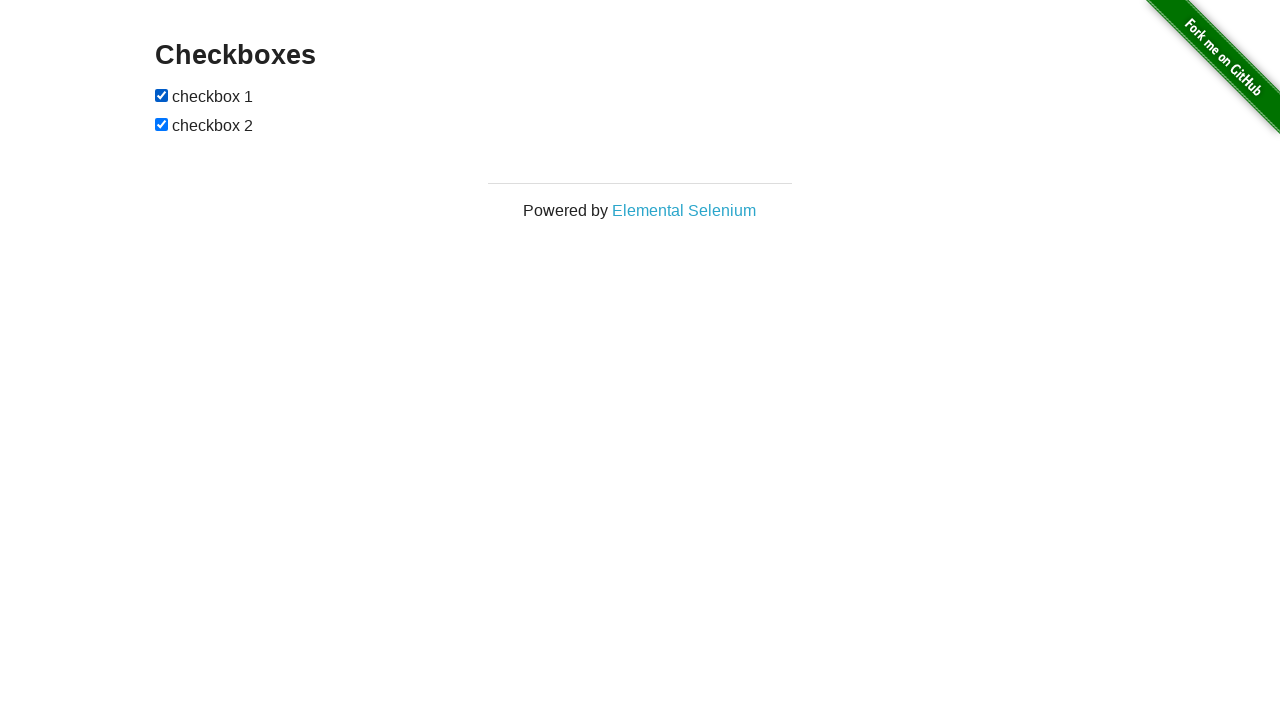